Tests web form submission by navigating to the web form page, filling a text field, submitting the form, and verifying the success message is displayed.

Starting URL: https://bonigarcia.dev/selenium-webdriver-java/

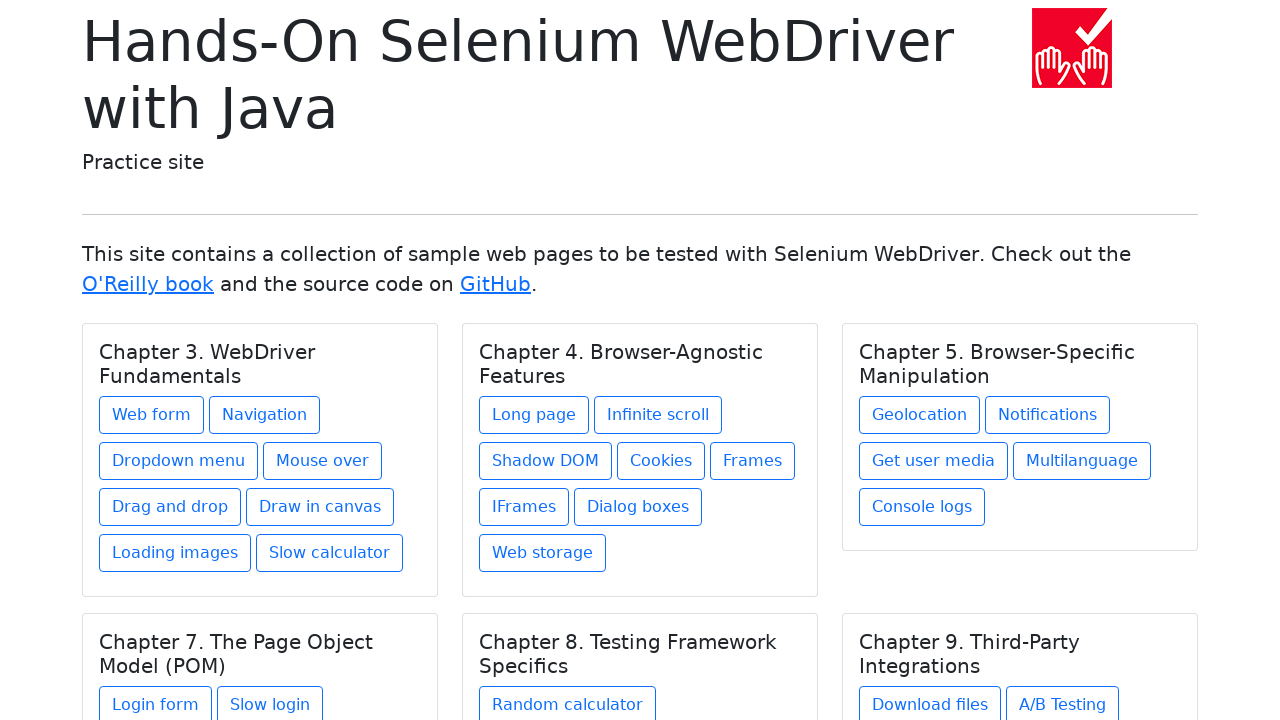

Clicked on 'Web form' link to navigate to the web form page at (152, 415) on text=Web form
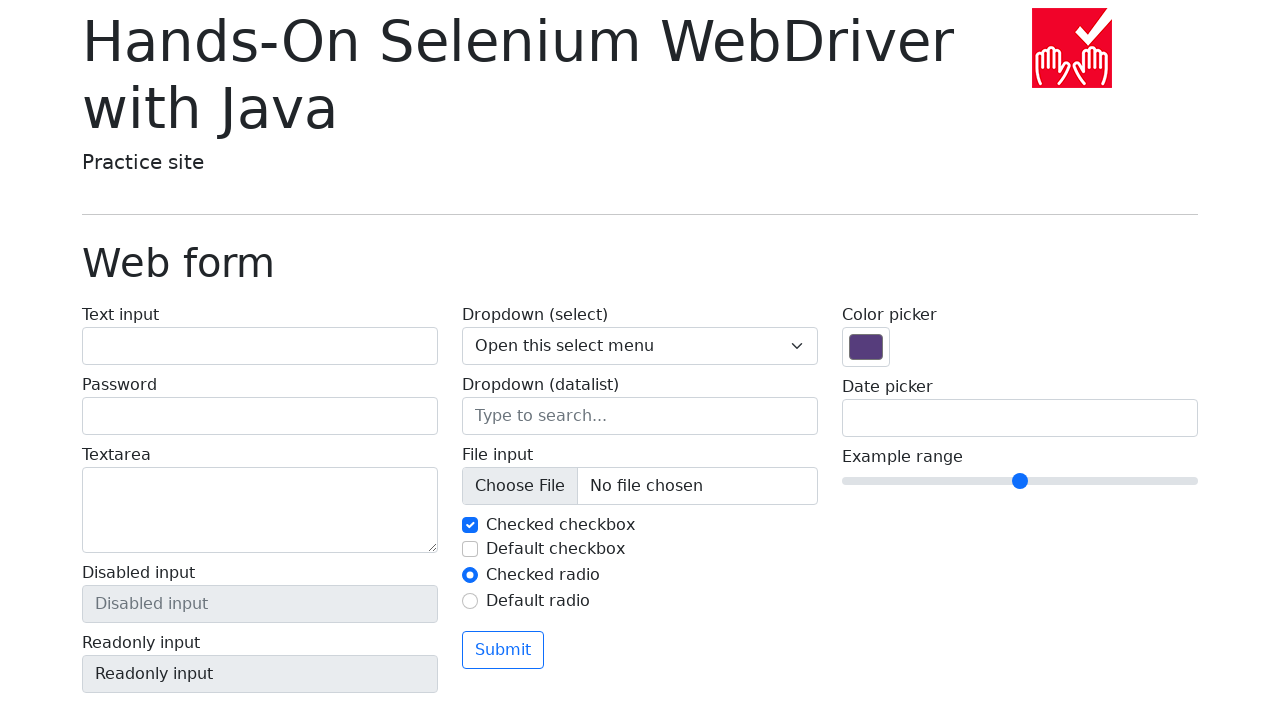

Filled text input field with 'Text' on #my-text-id
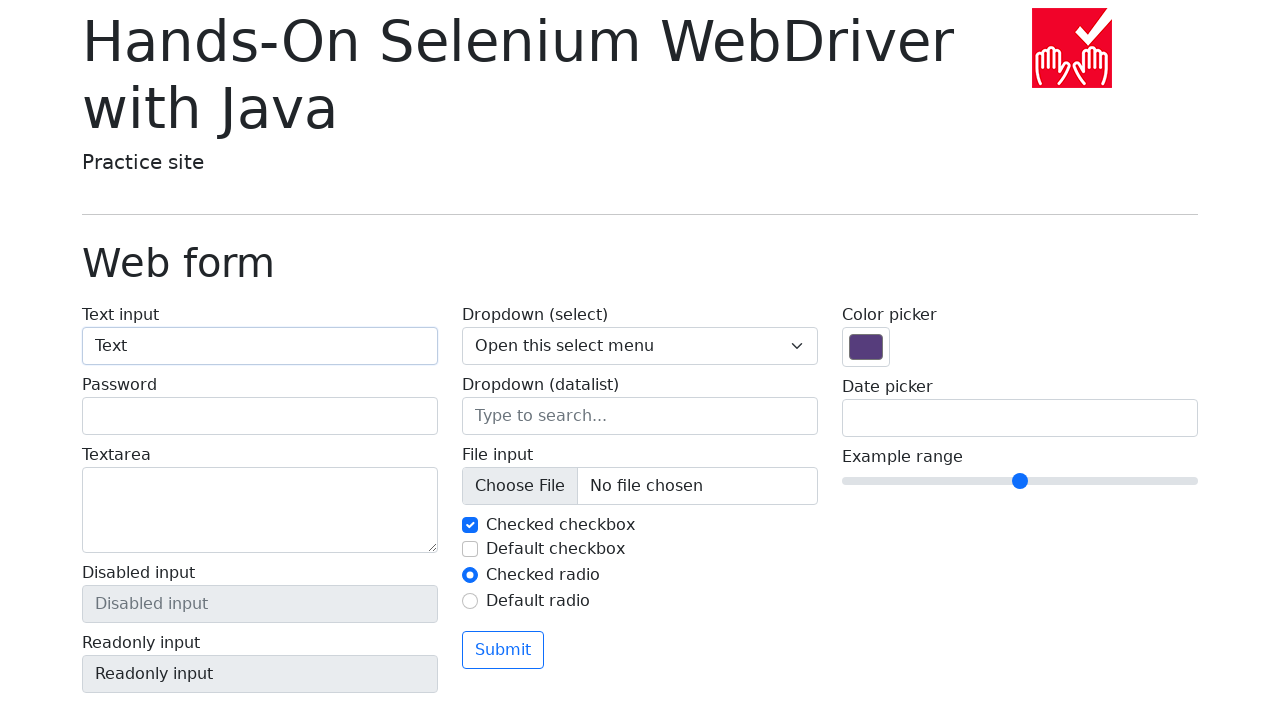

Clicked the submit button to submit the form at (503, 650) on button[type='submit']
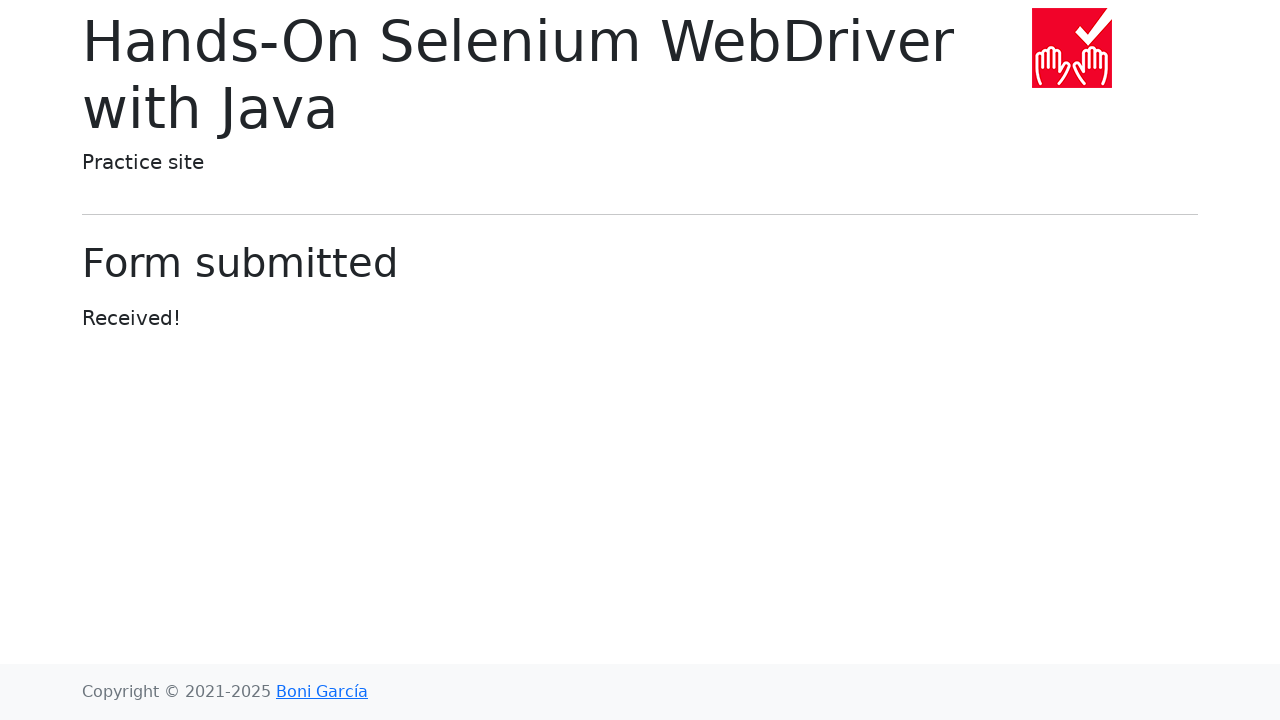

Success message element loaded
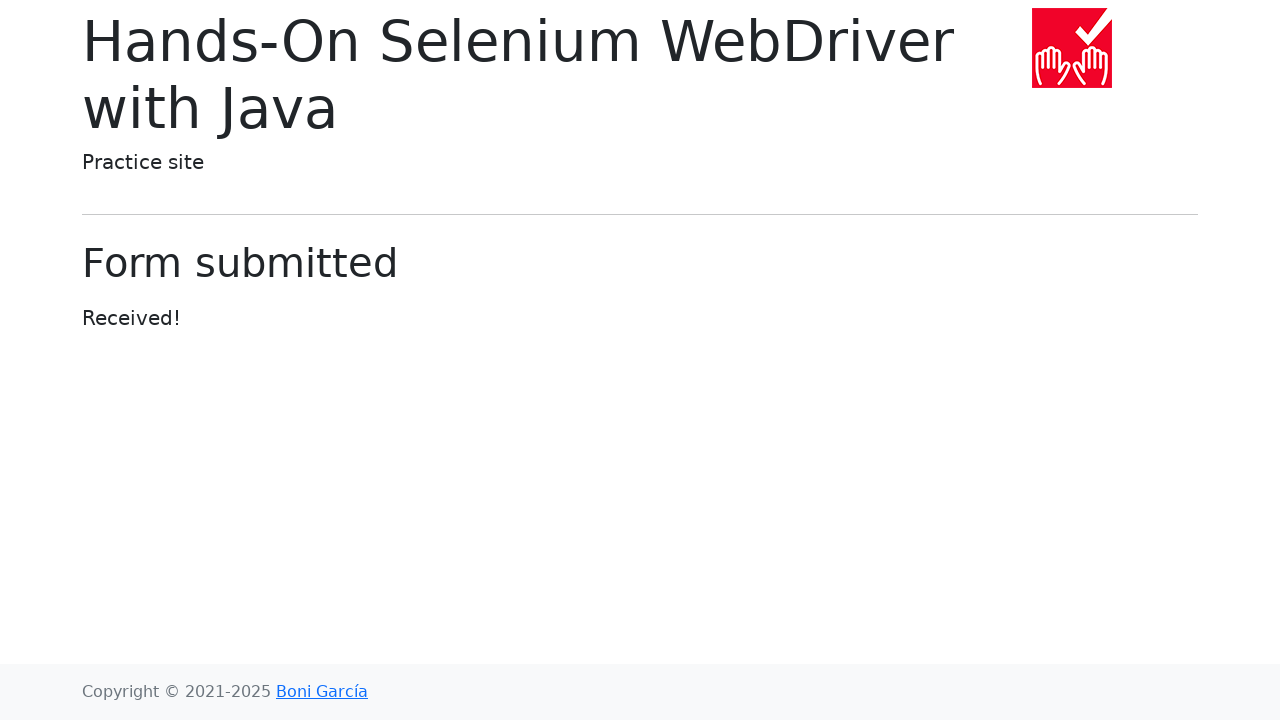

Verified success message displays 'Form submitted'
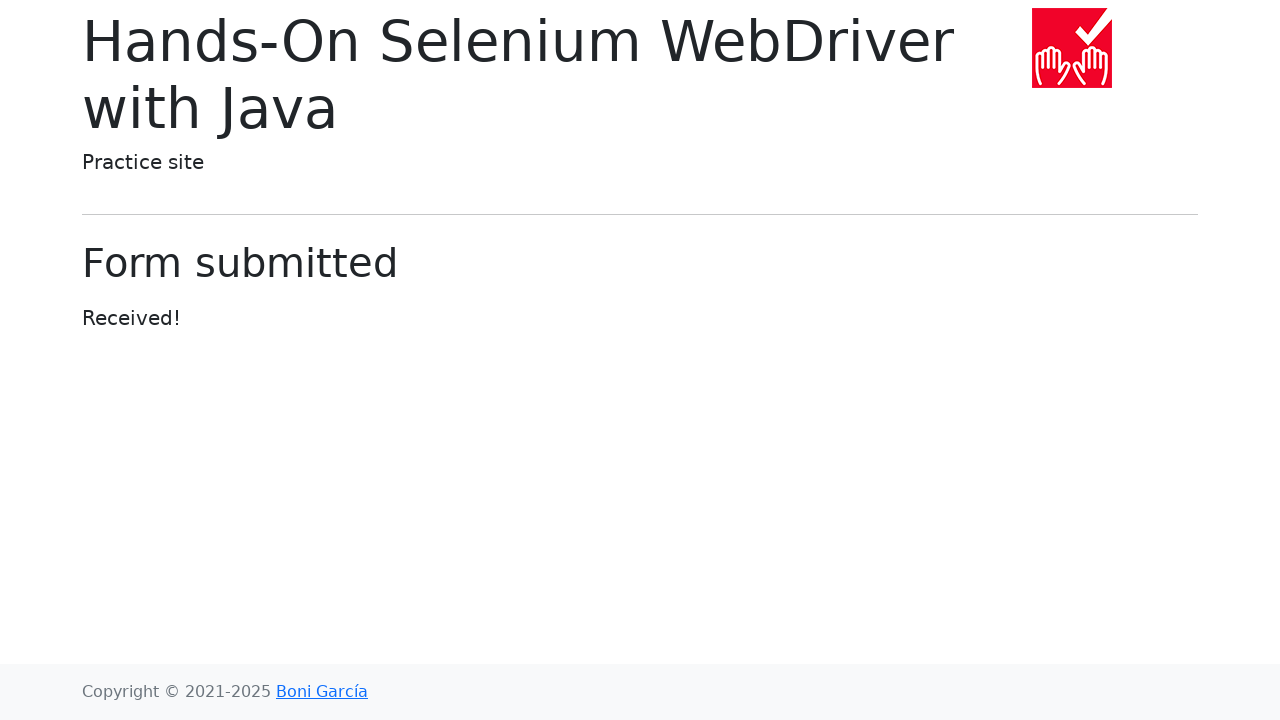

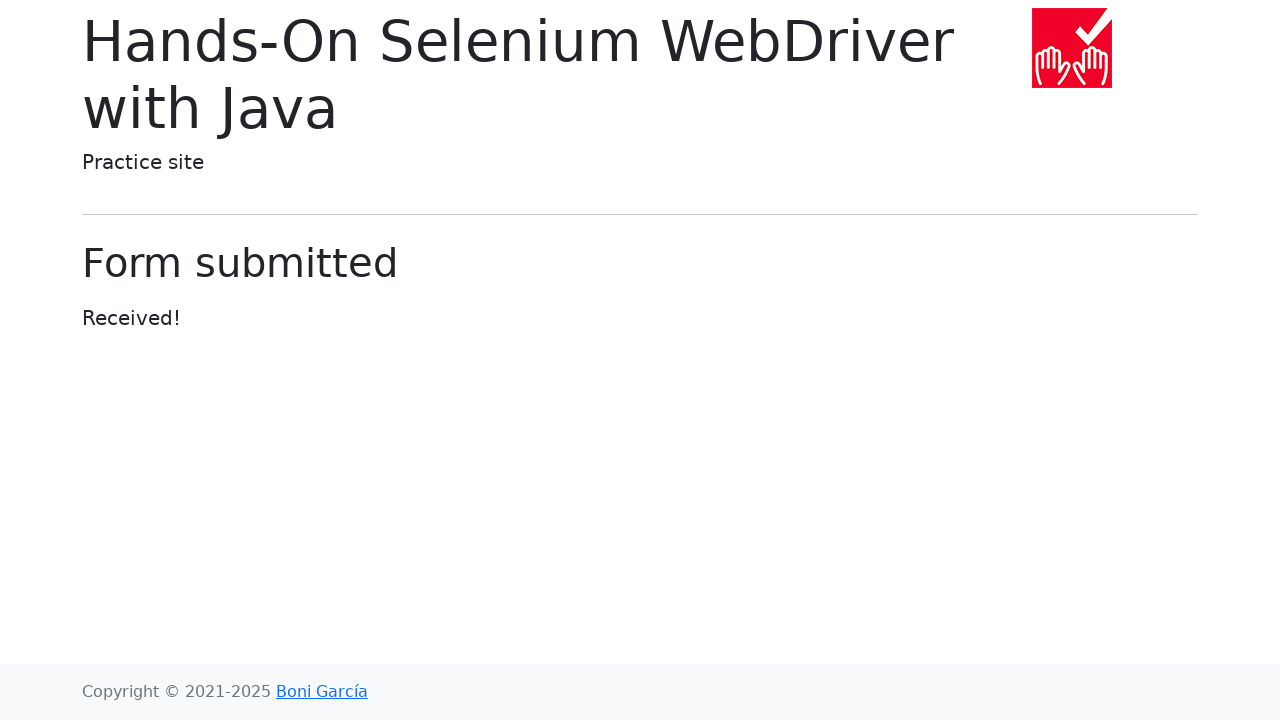